Tests that a todo item can be destroyed by hovering and clicking the delete button

Starting URL: http://todomvc.com/examples/typescript-angular/

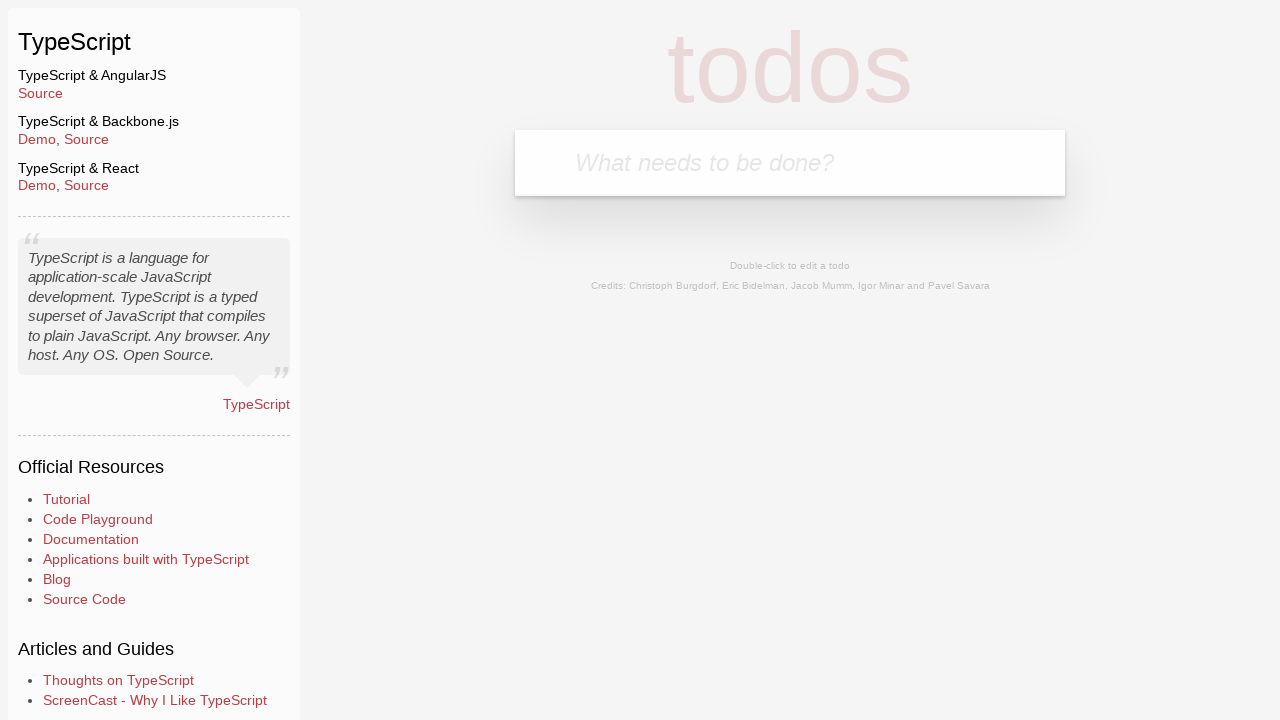

Filled todo input field with 'toDestroy' on body > section > header > form > input
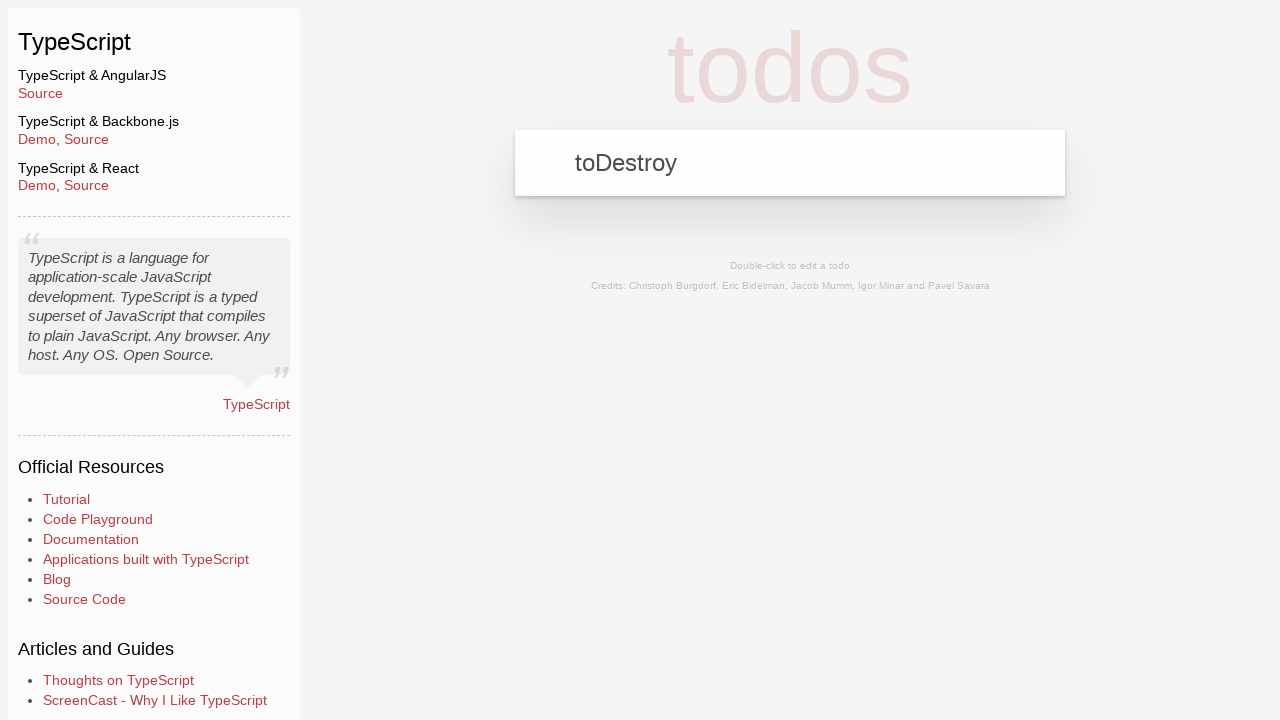

Pressed Enter to add the todo item on body > section > header > form > input
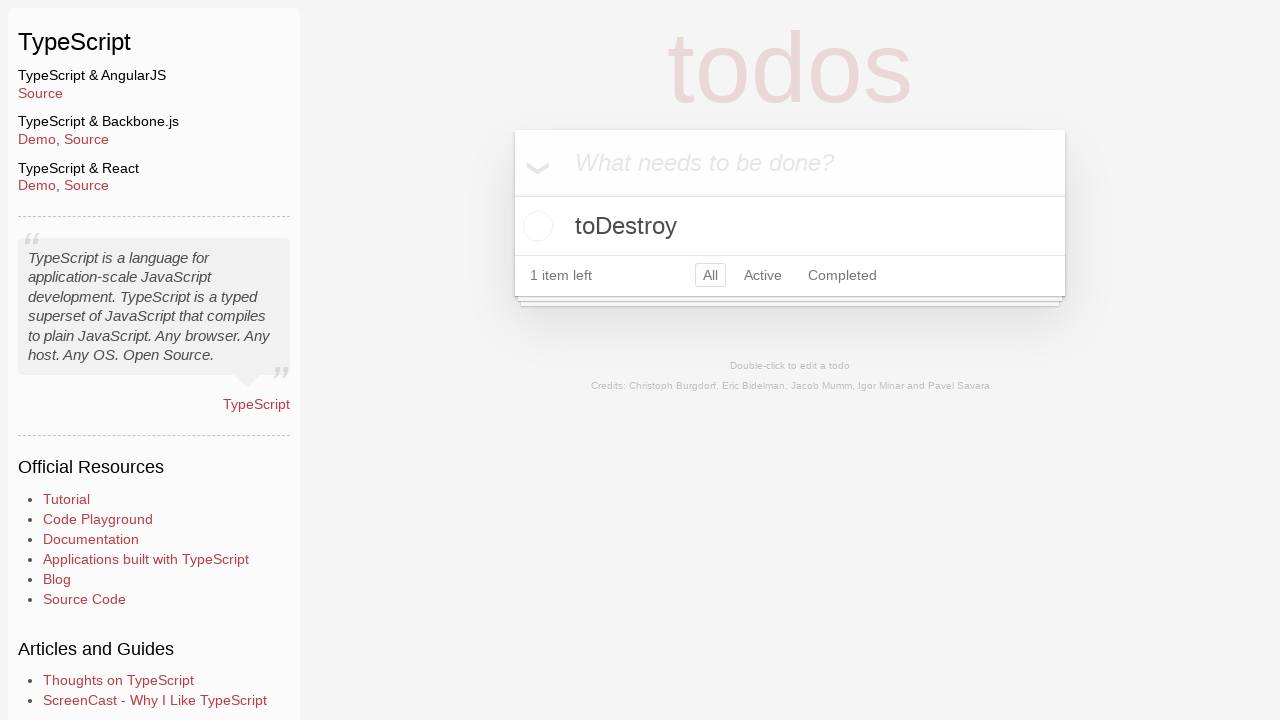

Hovered over the todo label to reveal delete button at (790, 226) on body > section > section > ul > li > div > label
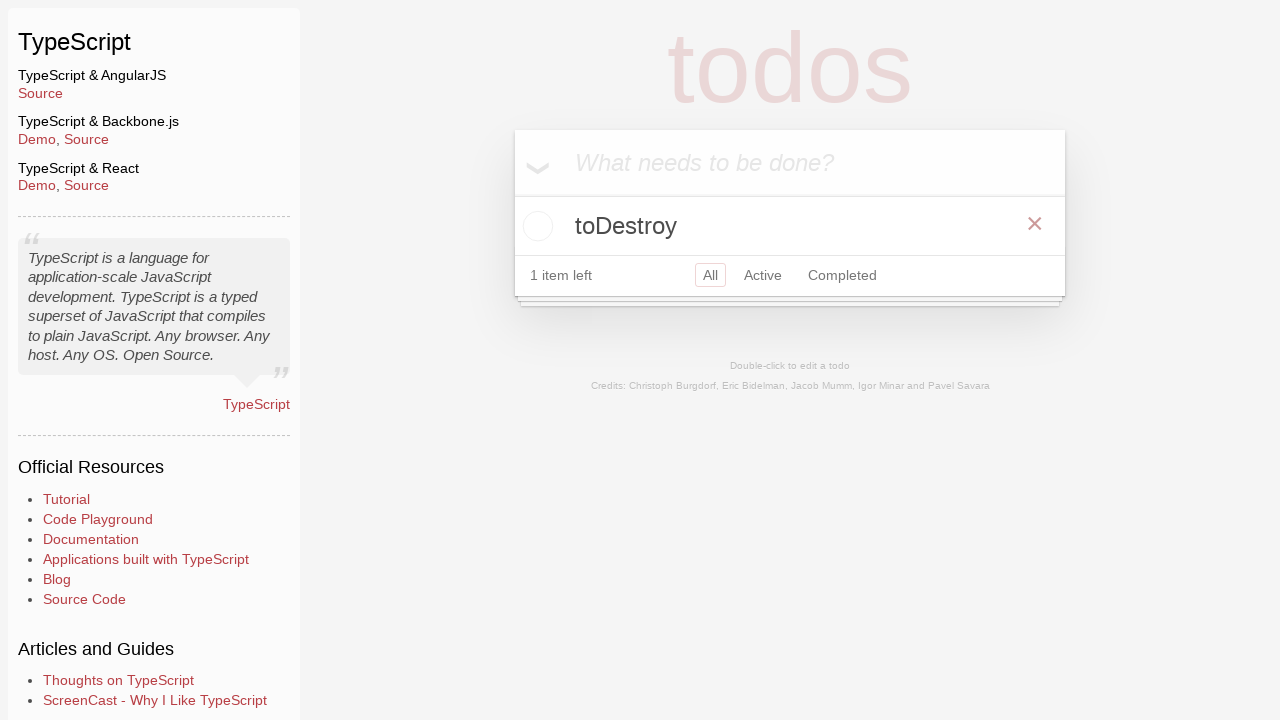

Clicked the delete button to destroy the todo item at (1035, 224) on body > section > section > ul > li > div > button
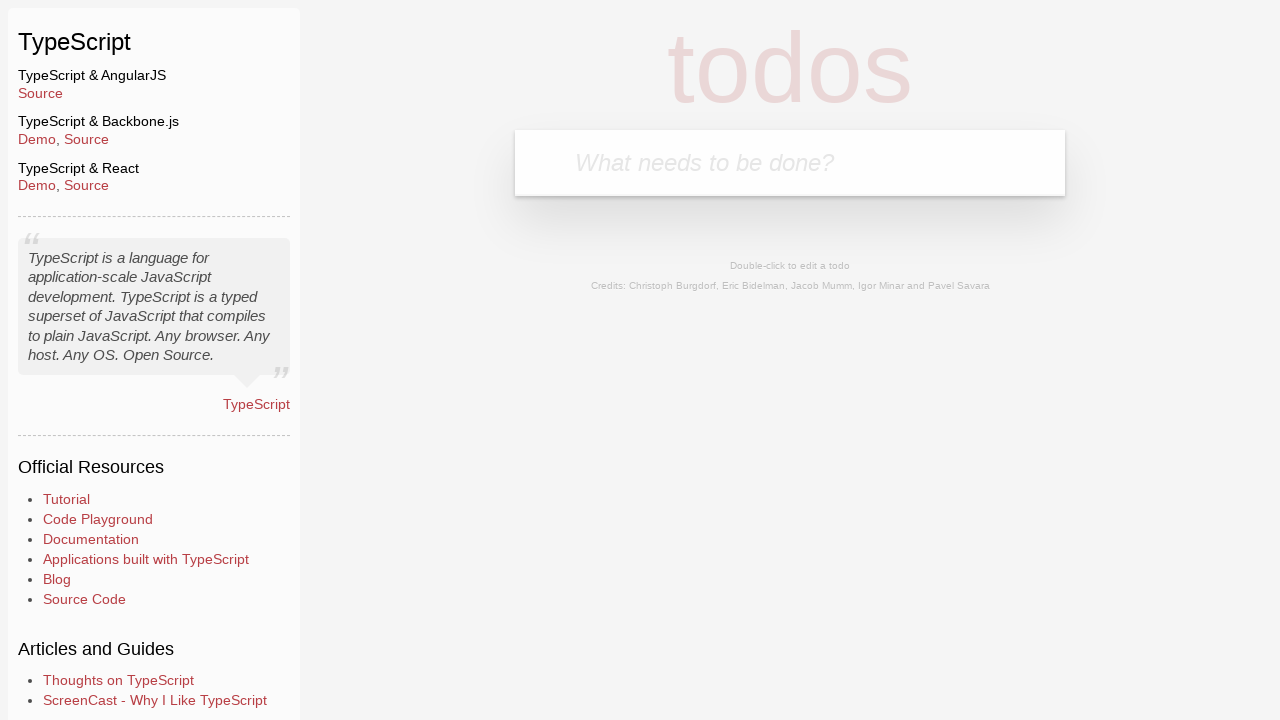

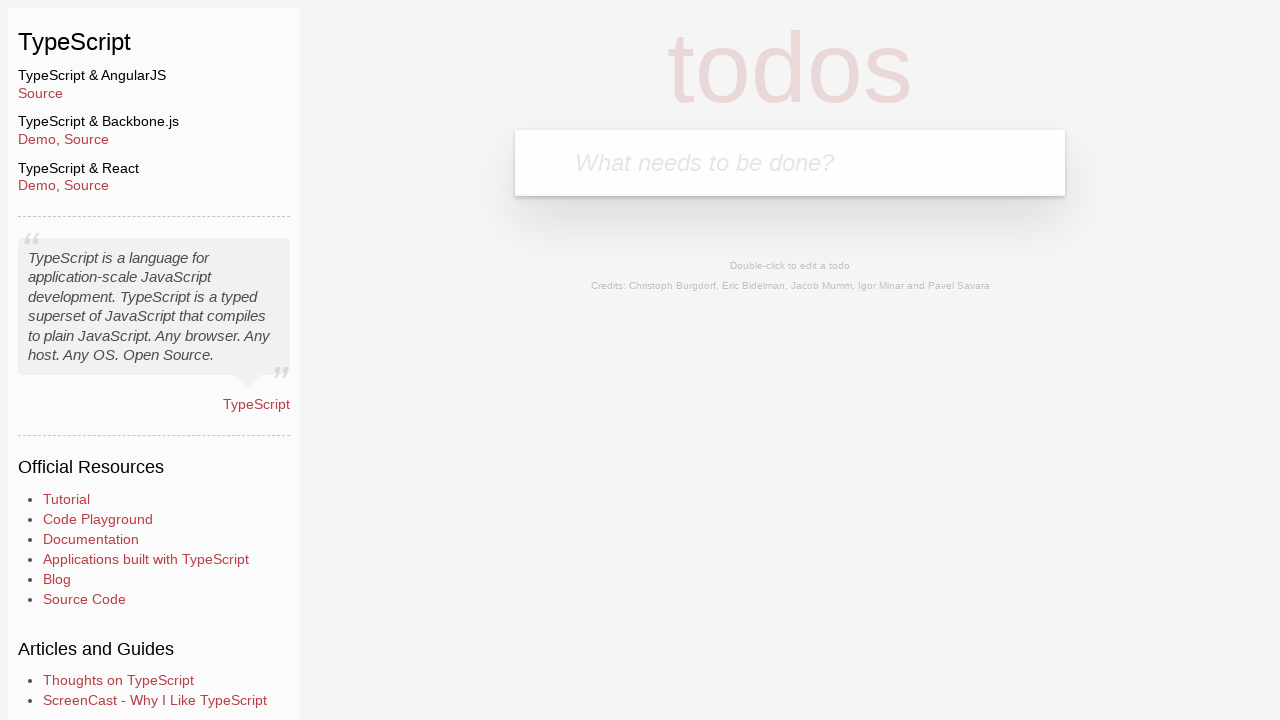